Navigates to Bookaway homepage, waits for the popular routes section to load, and verifies that route links are present and clickable by visiting the first route and checking for the route info table.

Starting URL: https://www.bookaway.com/

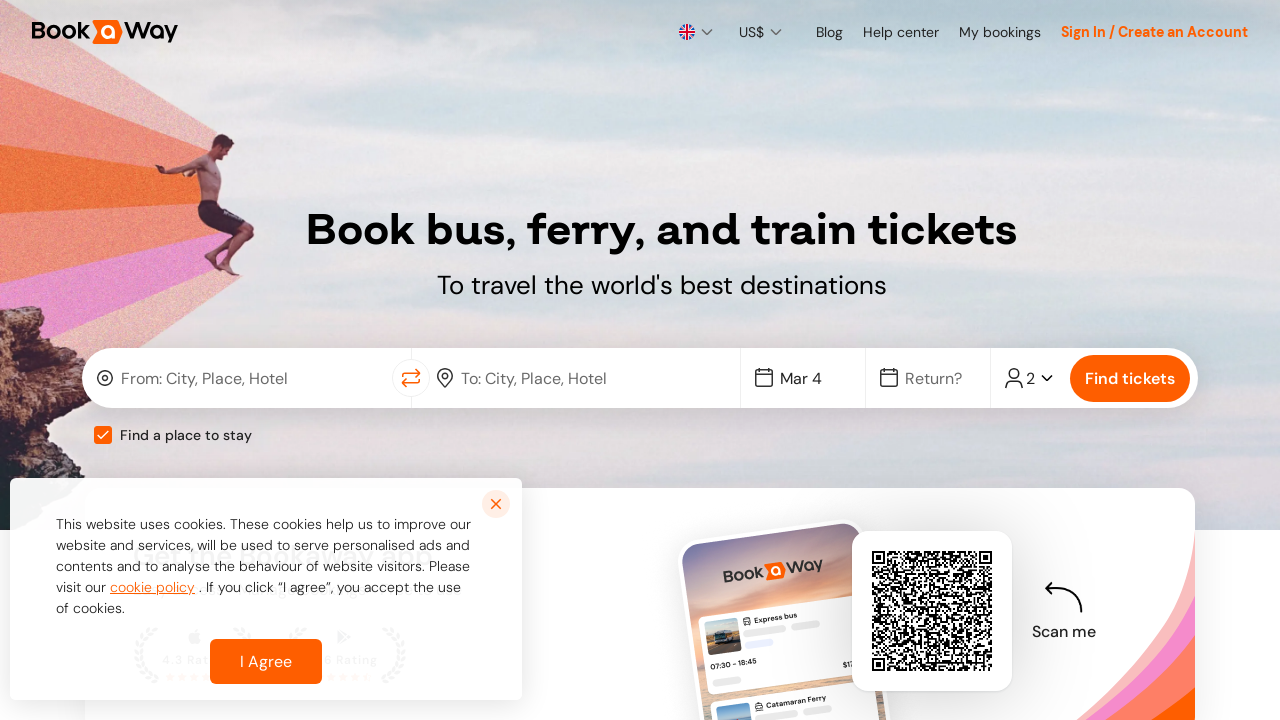

Waited for popular routes section to load
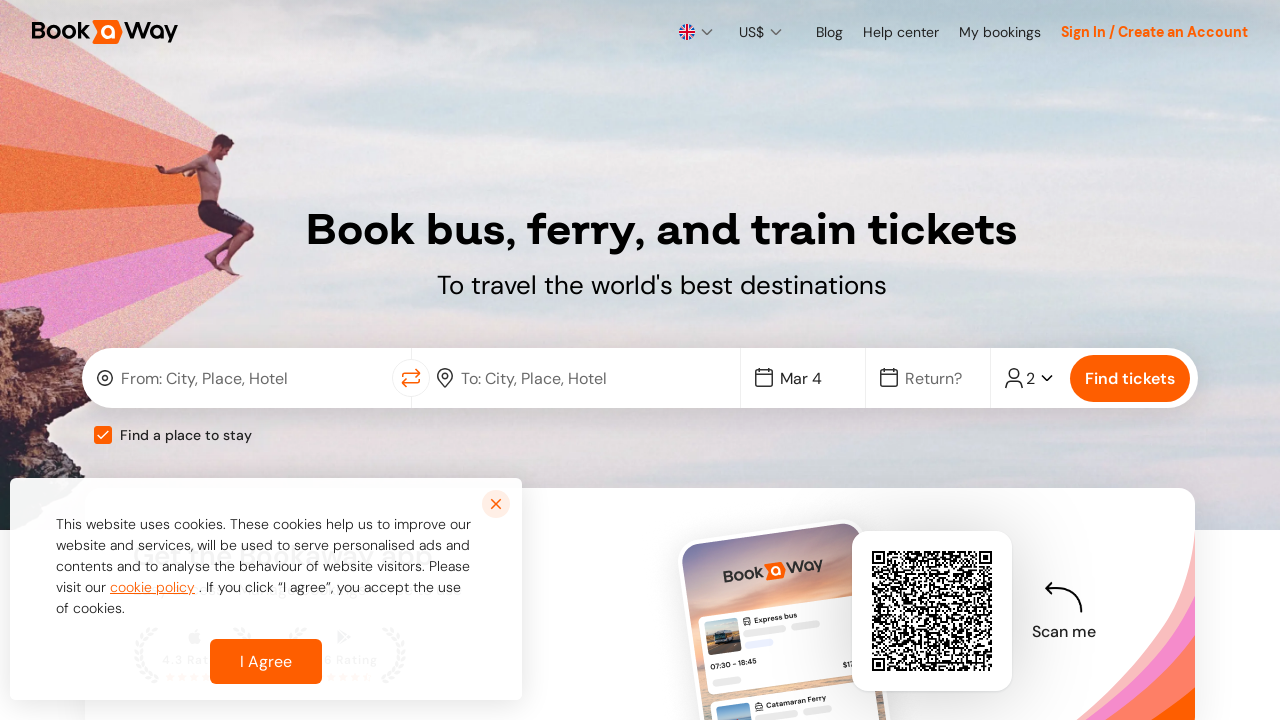

Popular routes list became visible
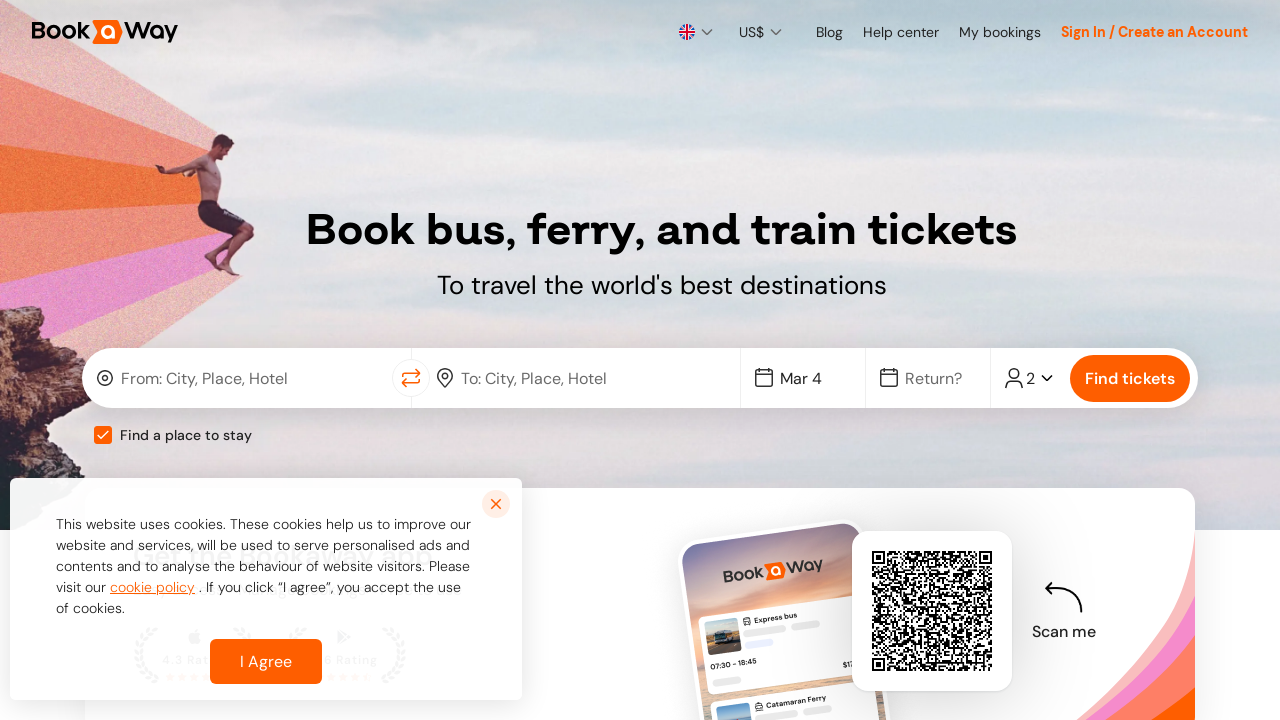

Retrieved 8 route links from popular routes section
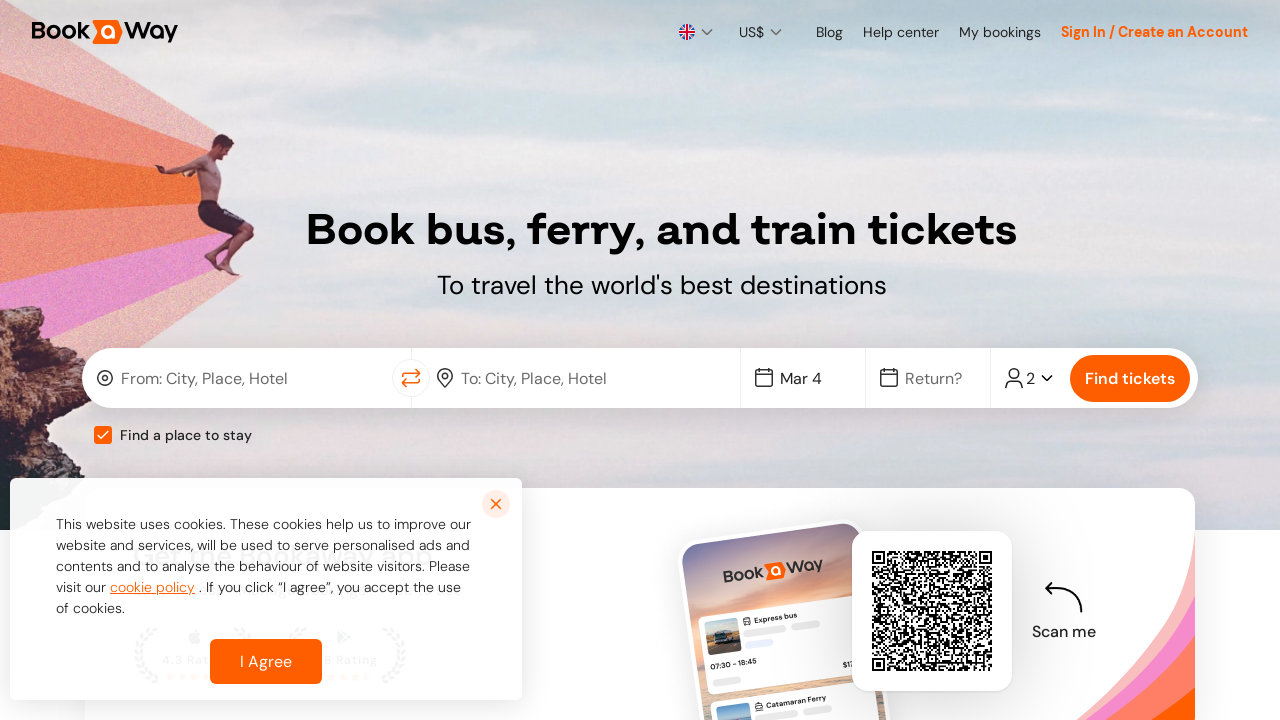

Extracted href from first route link: /routes/philippines/cebu-to-bohol
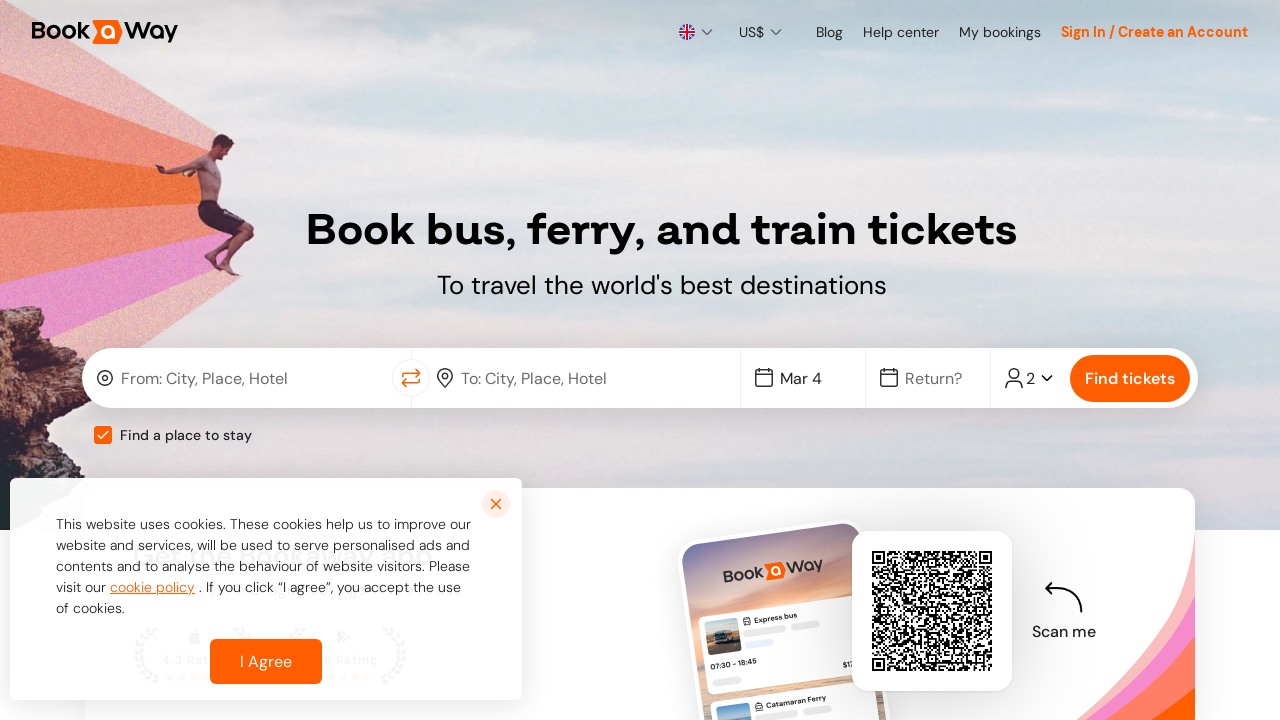

Navigating to route URL: https://www.bookaway.com/routes/philippines/cebu-to-bohol
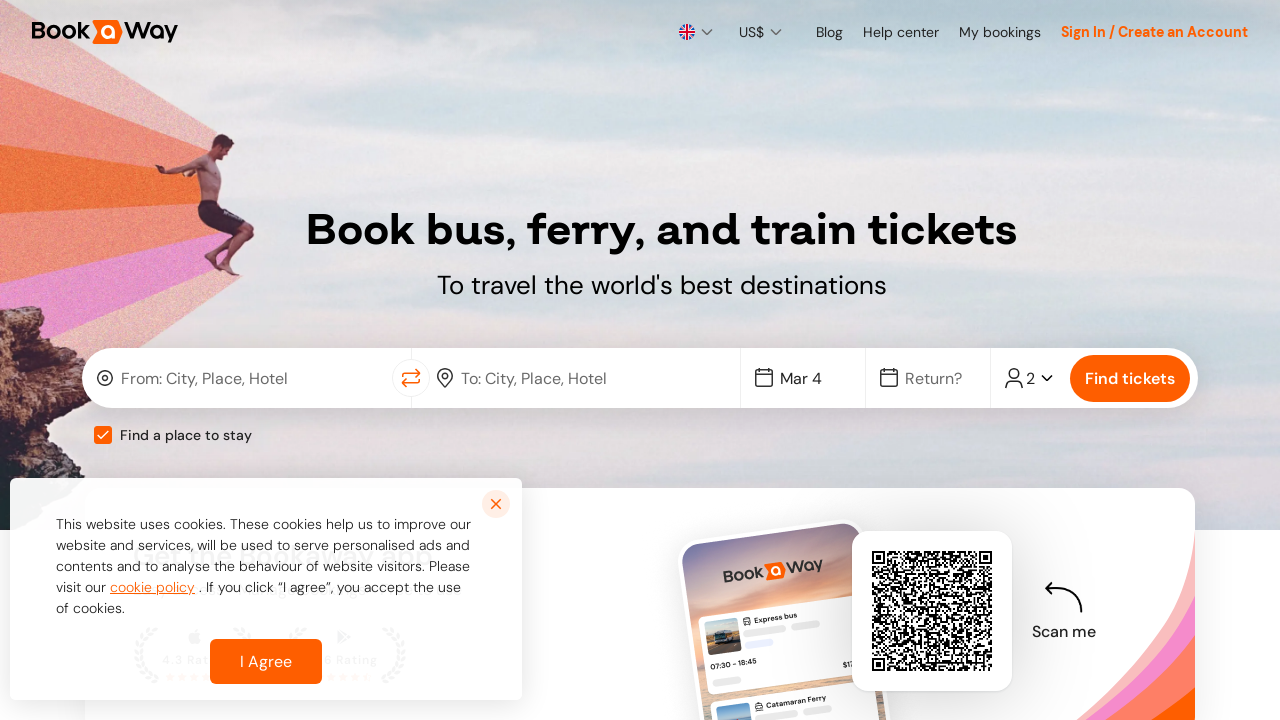

Successfully navigated to route page
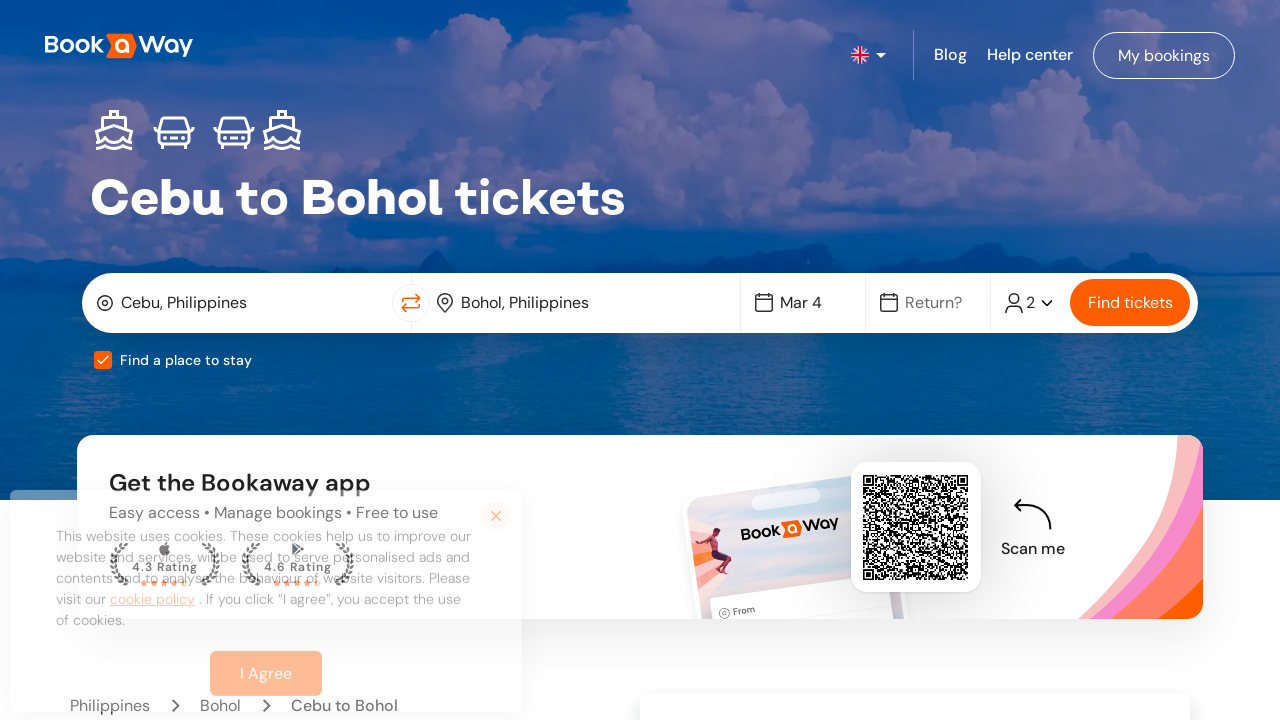

Route info table loaded successfully
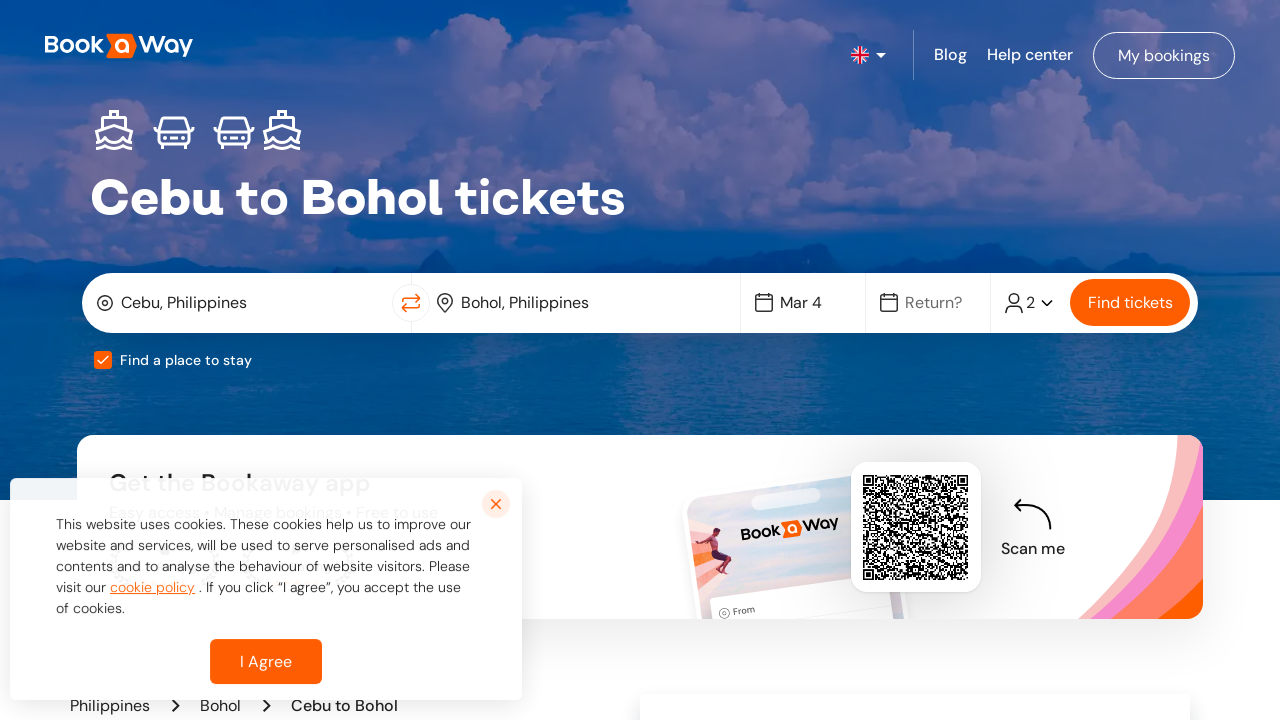

Route header element found and visible
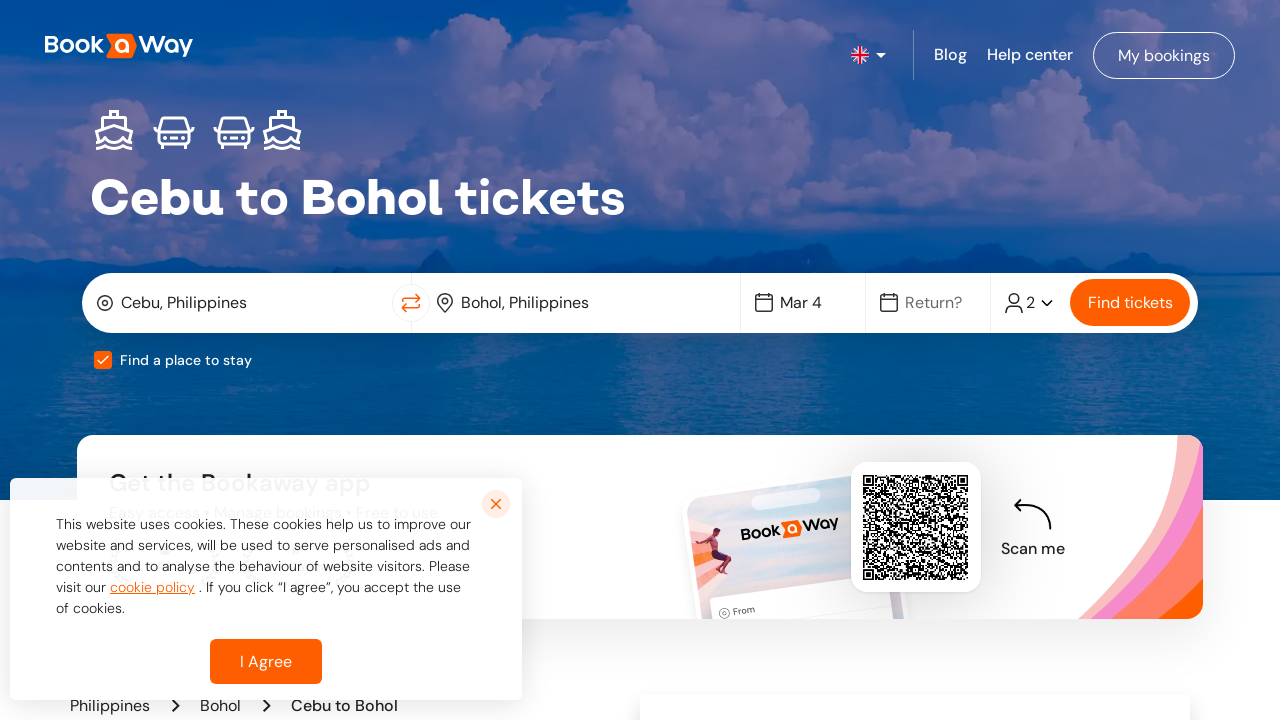

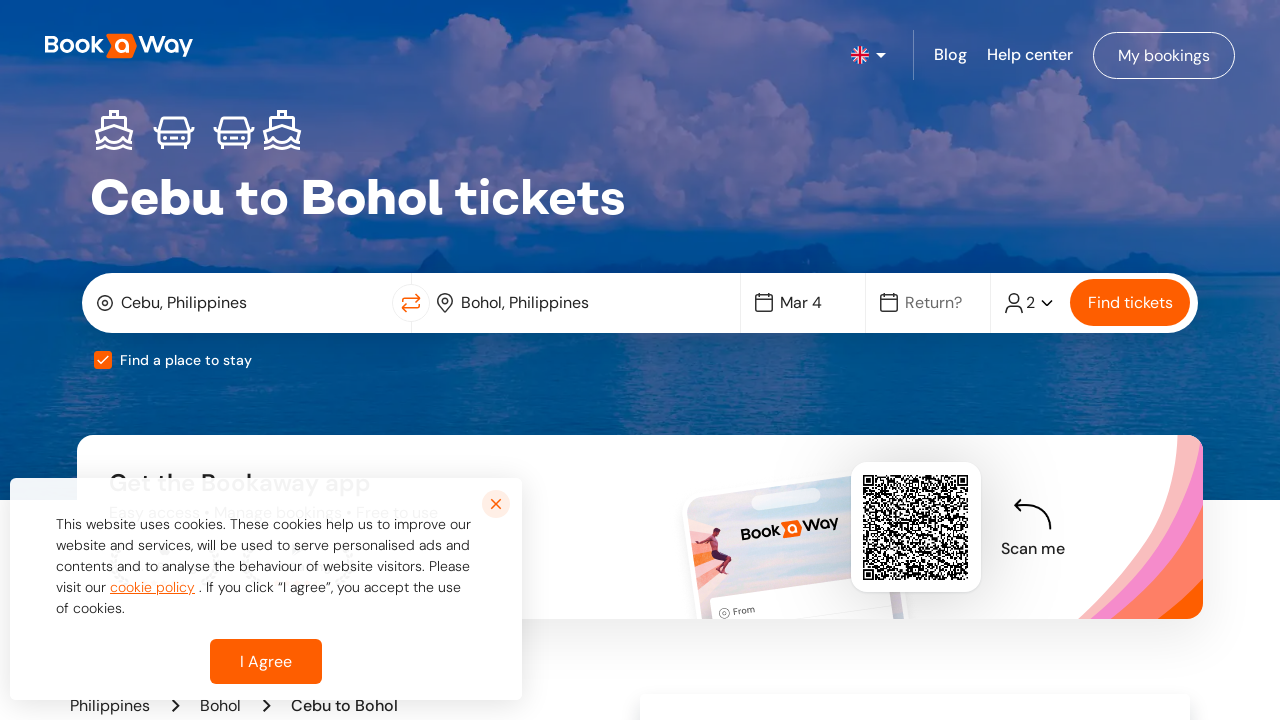